Tests handling a prompt alert with a text input by clicking to trigger it and entering text

Starting URL: https://demo.automationtesting.in/Alerts.html

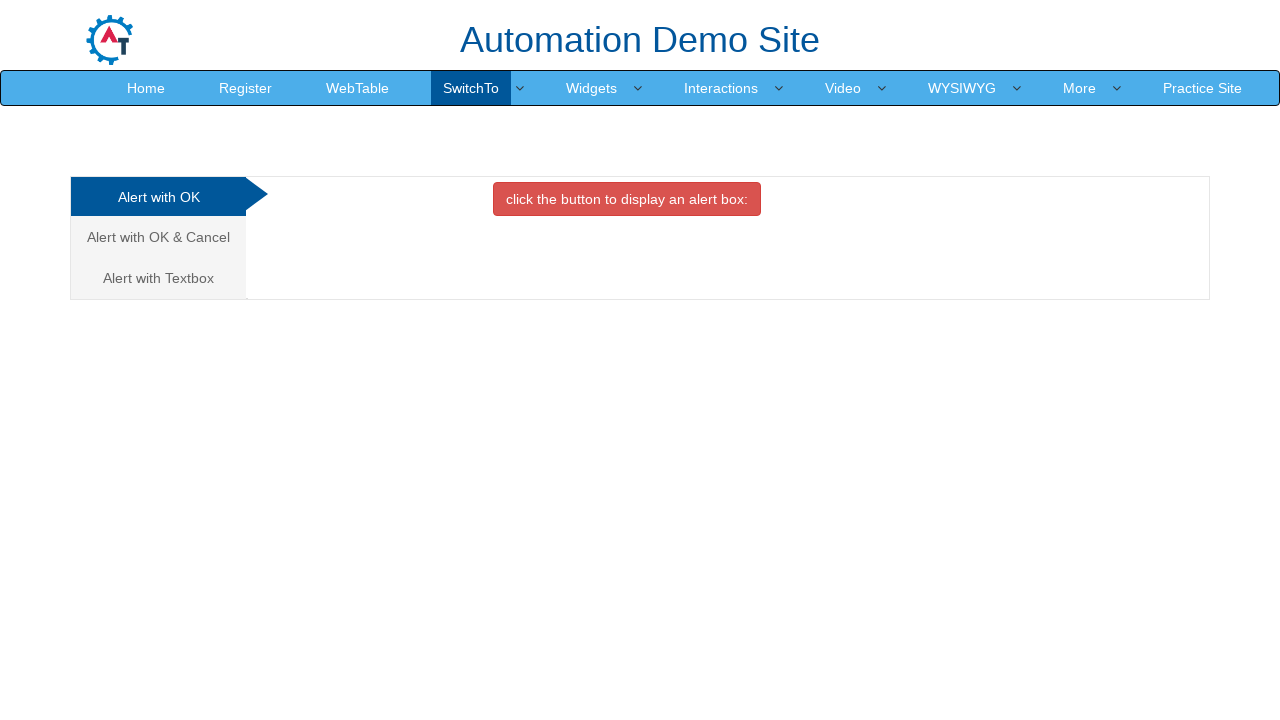

Set up dialog handler to accept prompt with text 'Maria Rodriguez Testing'
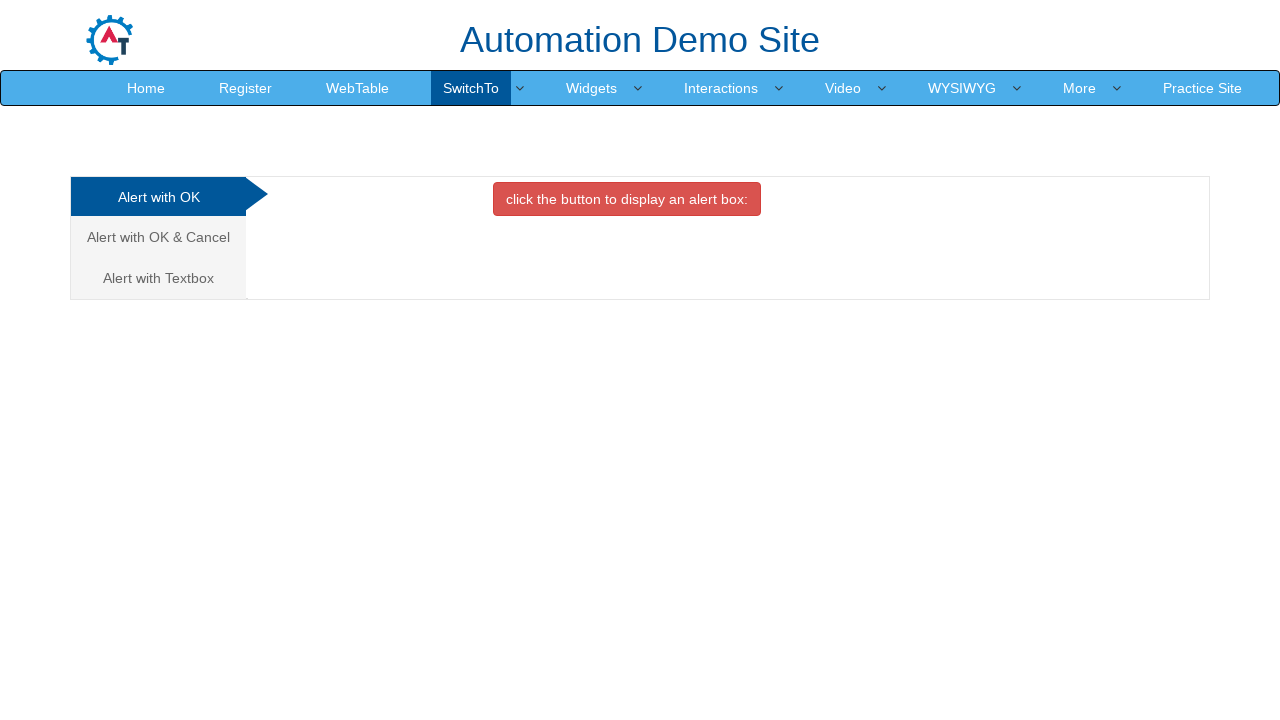

Clicked 'Alert with Textbox' tab at (158, 278) on a:text('Alert with Textbox ')
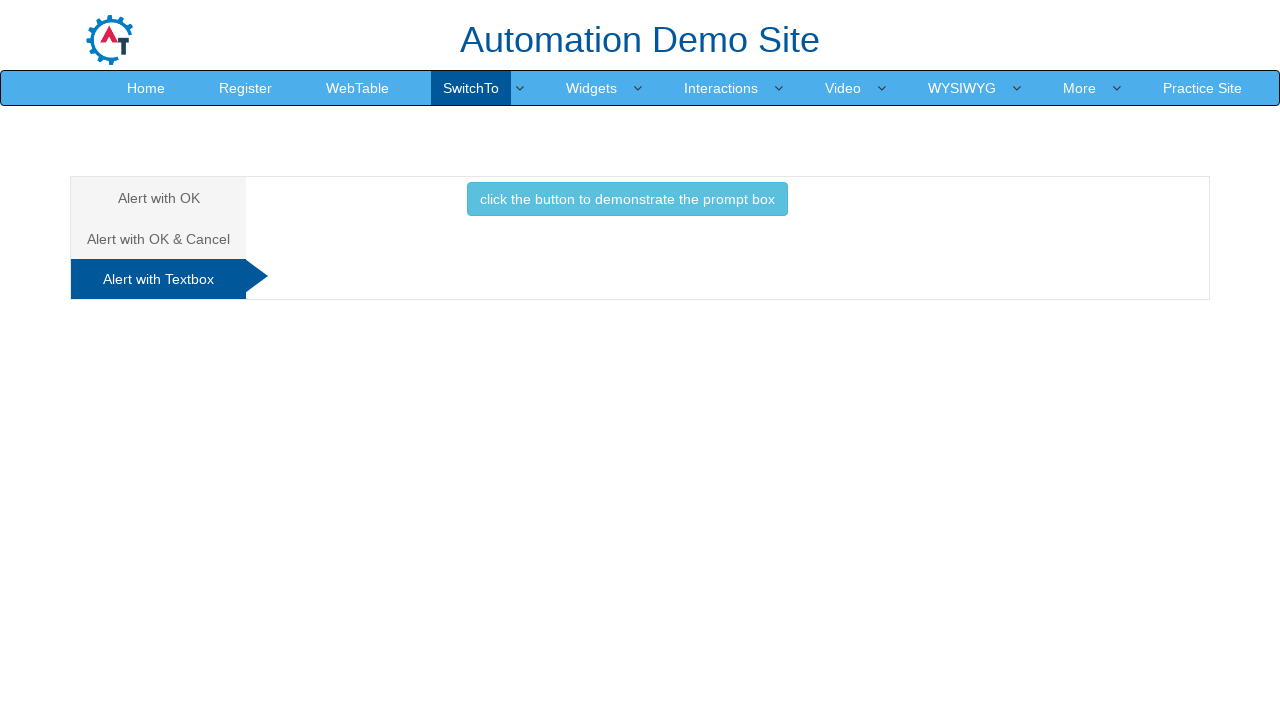

Clicked button to trigger prompt alert at (627, 199) on button.btn.btn-info
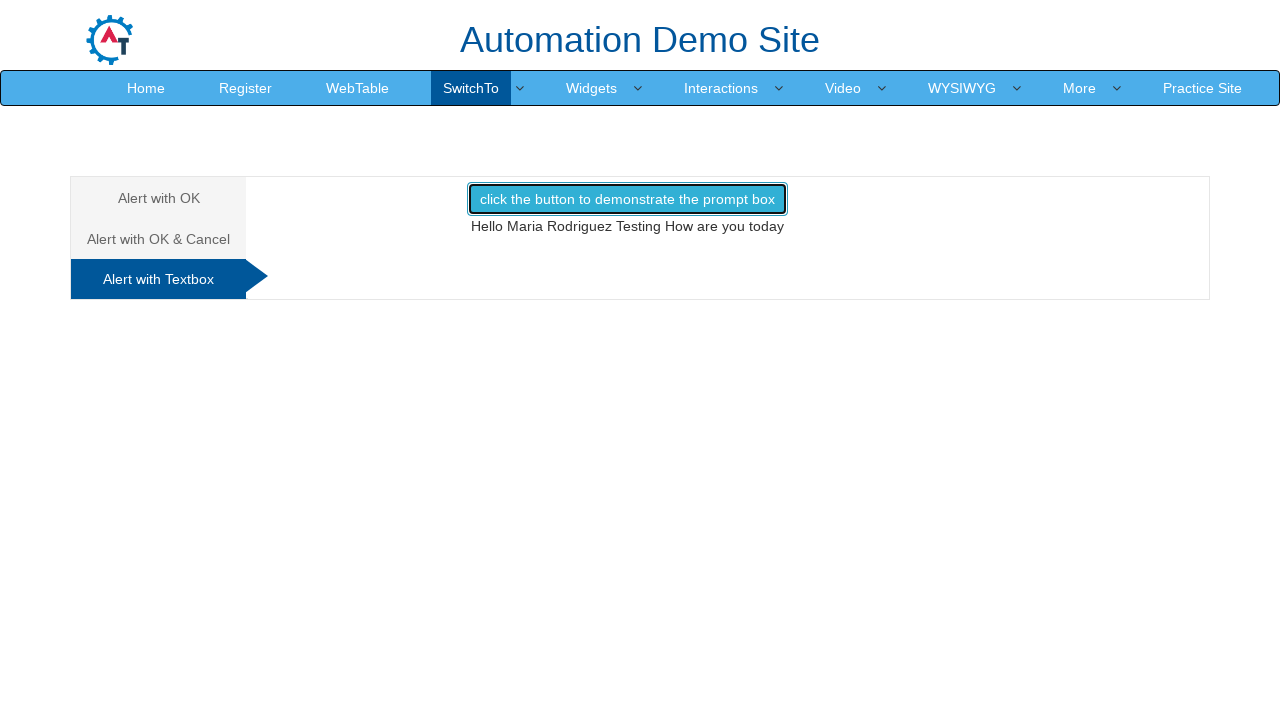

Waited for alert to be processed
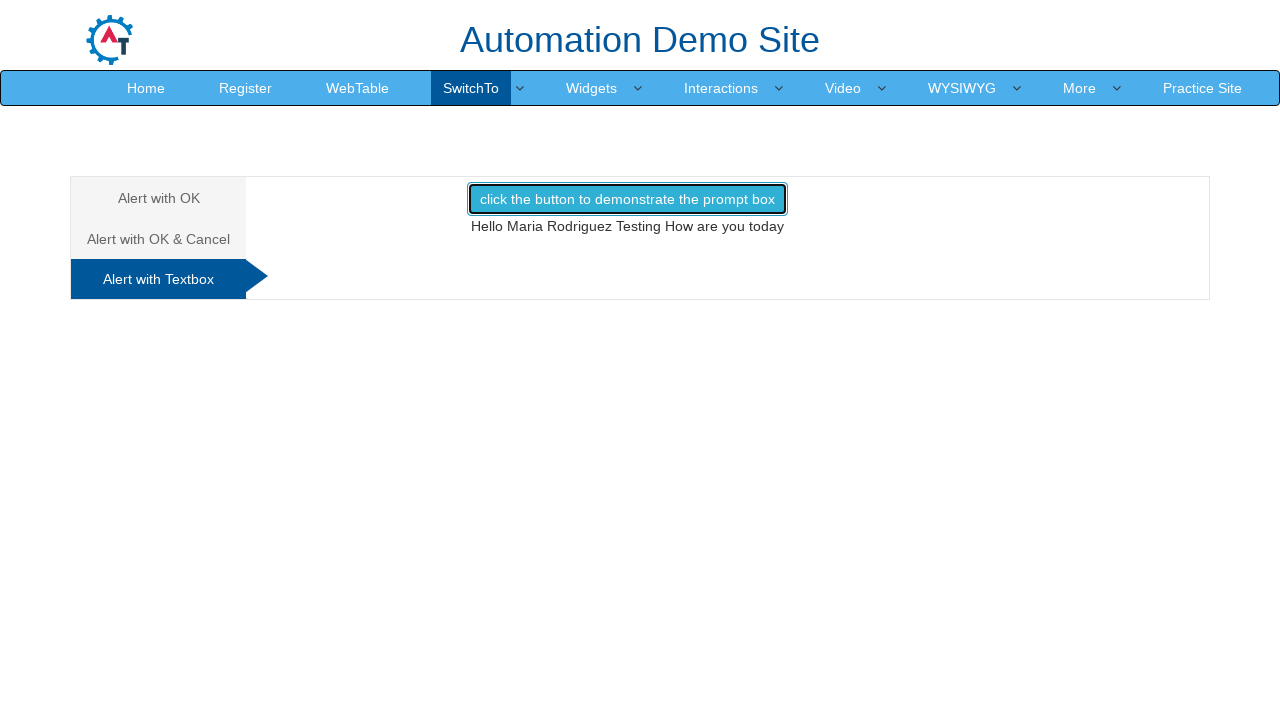

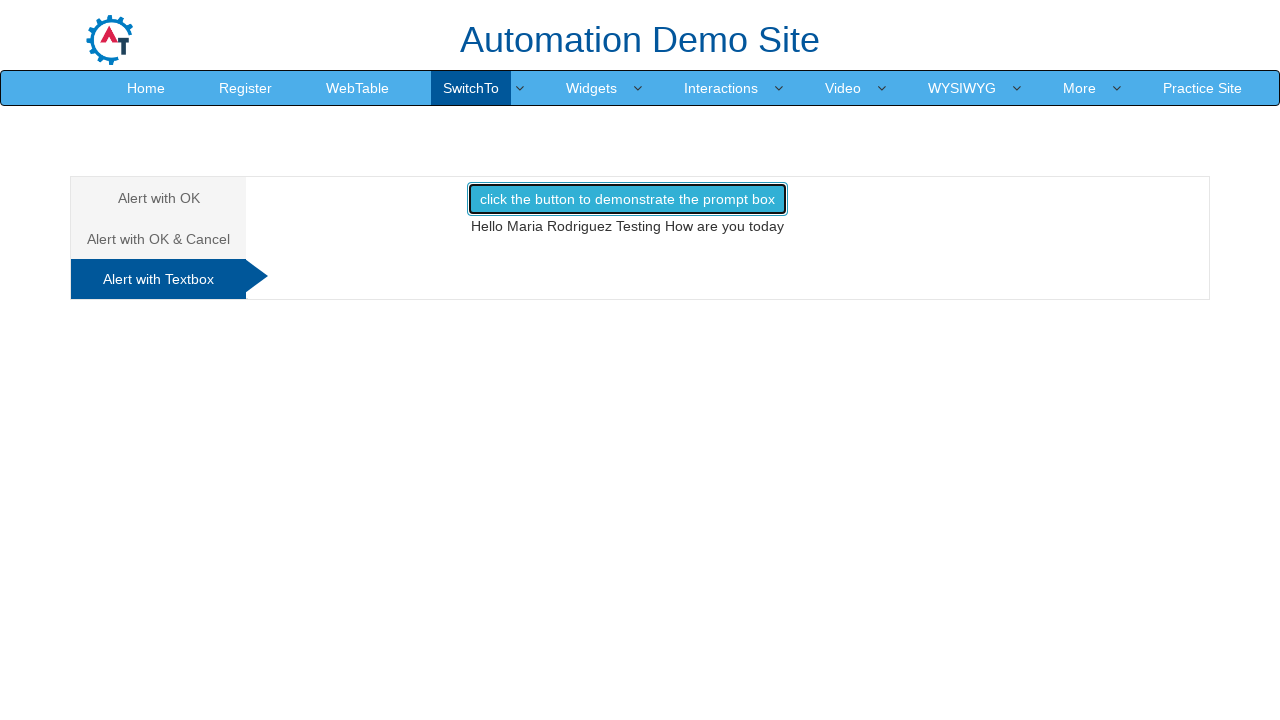